Navigates to GreensTech Selenium course content page and verifies the presence of contact/mail information element

Starting URL: http://greenstech.in/selenium-course-content.html

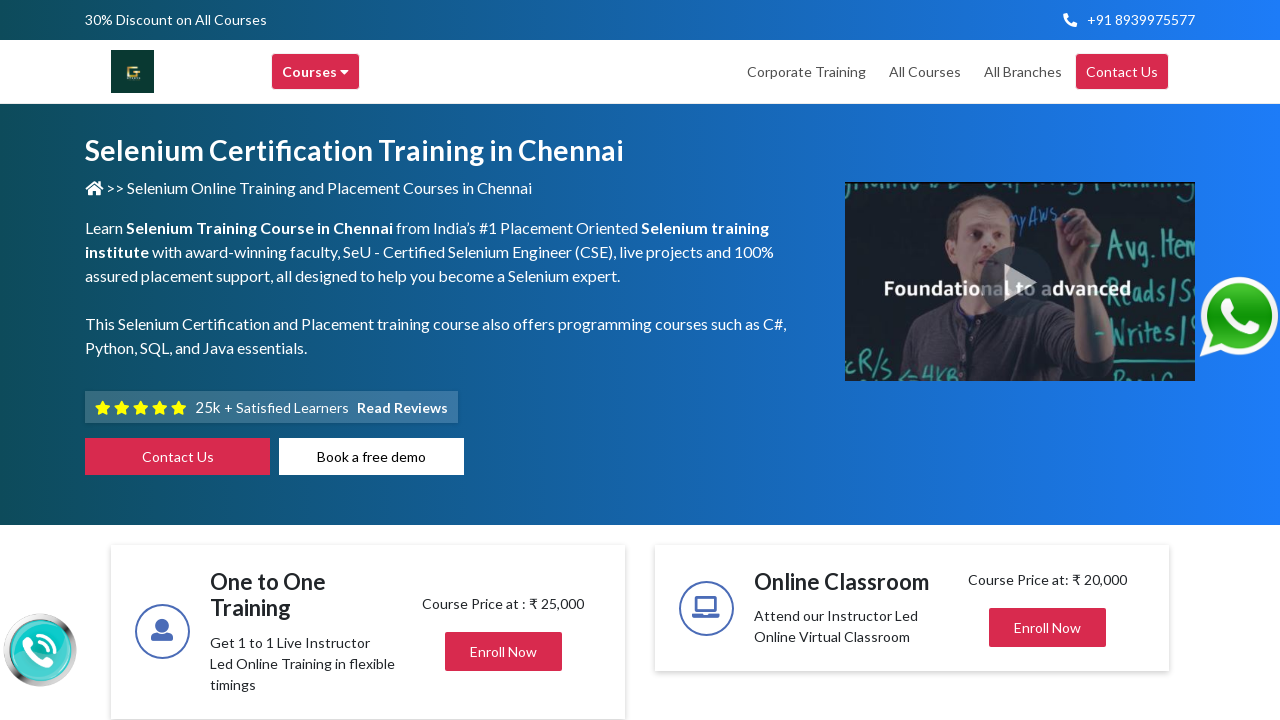

Navigated to GreensTech Selenium course content page
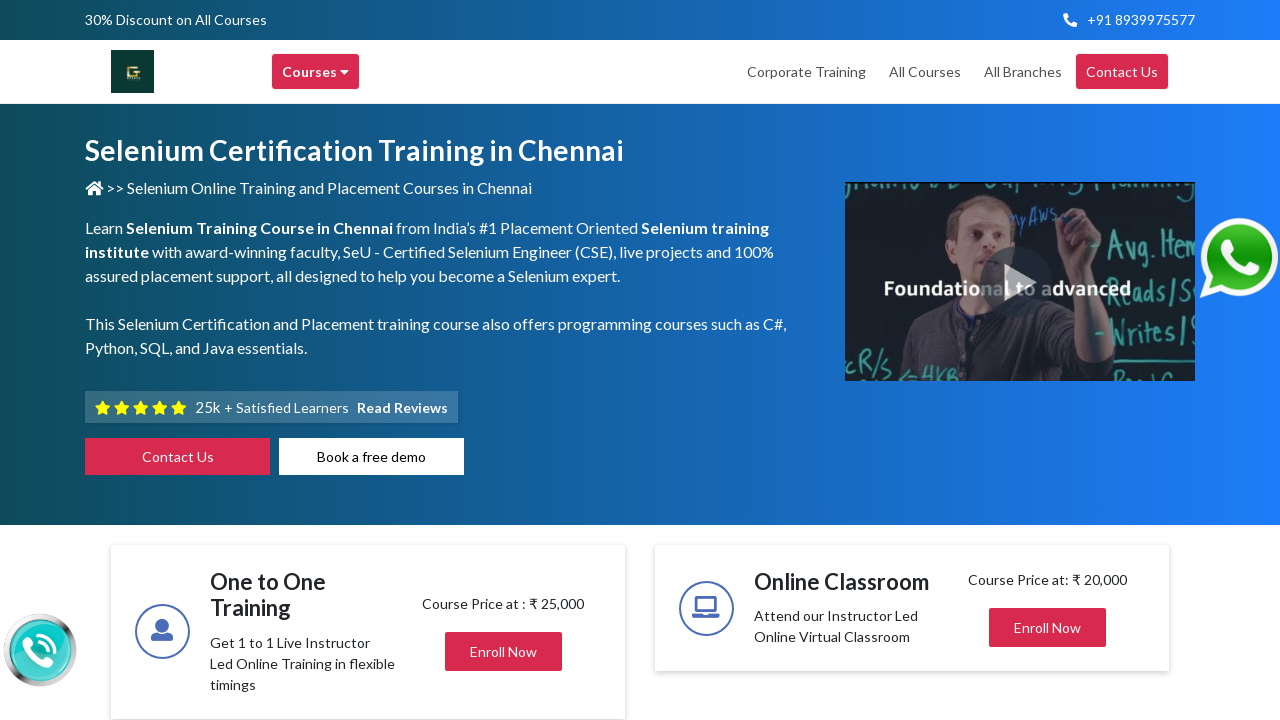

Mail info element is present on the page
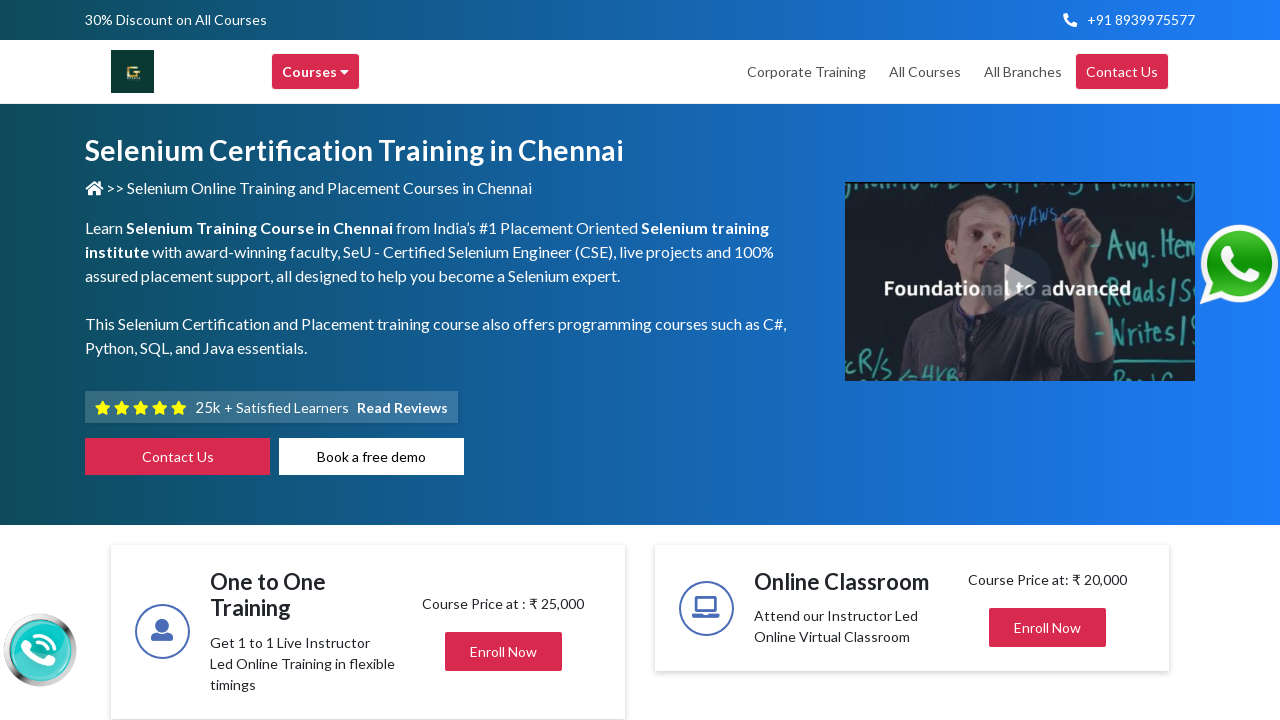

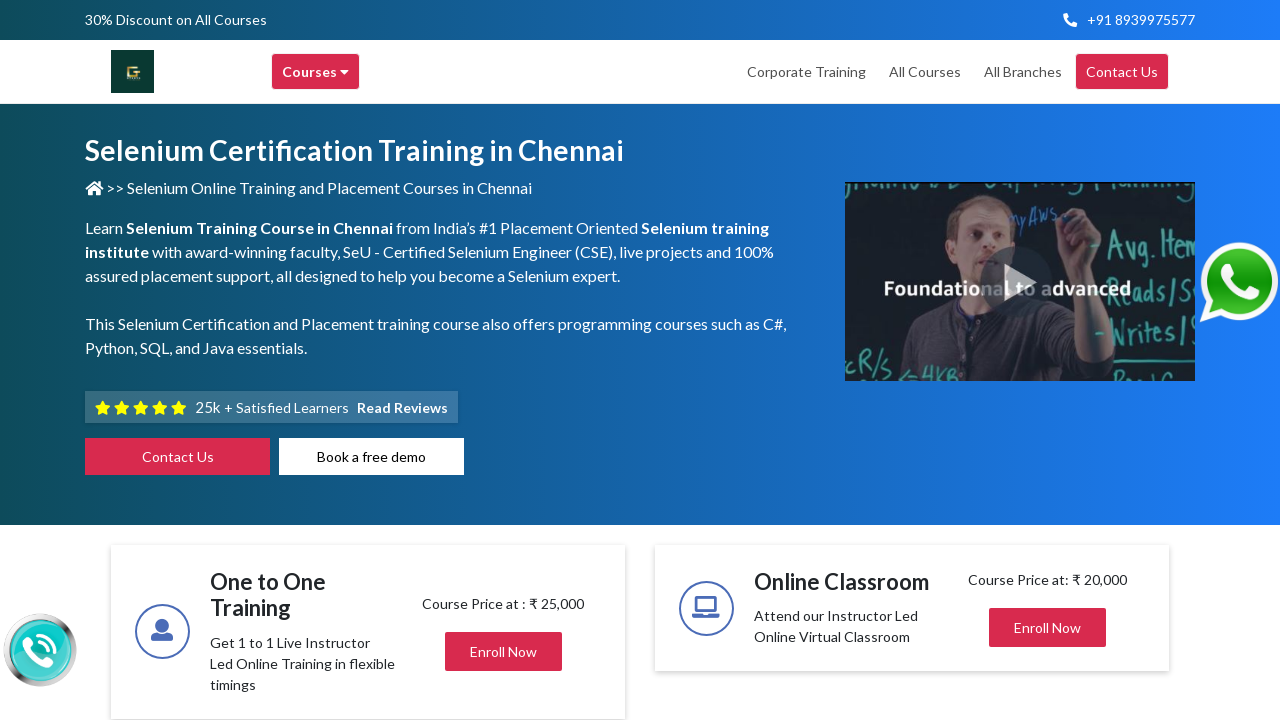